Tests the search bar and shopping cart functionality by searching for products (Macbook and Samsung), adding them to the cart, and navigating back to the home page between searches

Starting URL: http://opencart.abstracta.us/

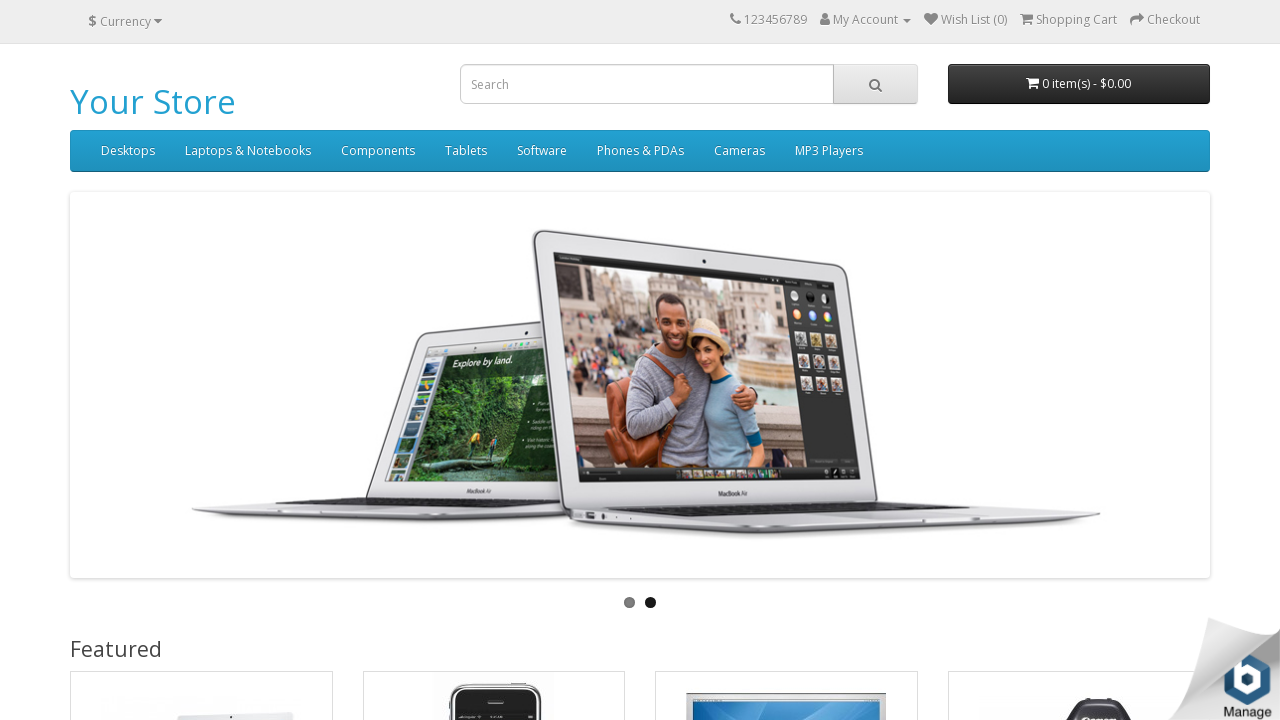

Filled search field with 'Macbook' on xpath=//*[@id='search']/input
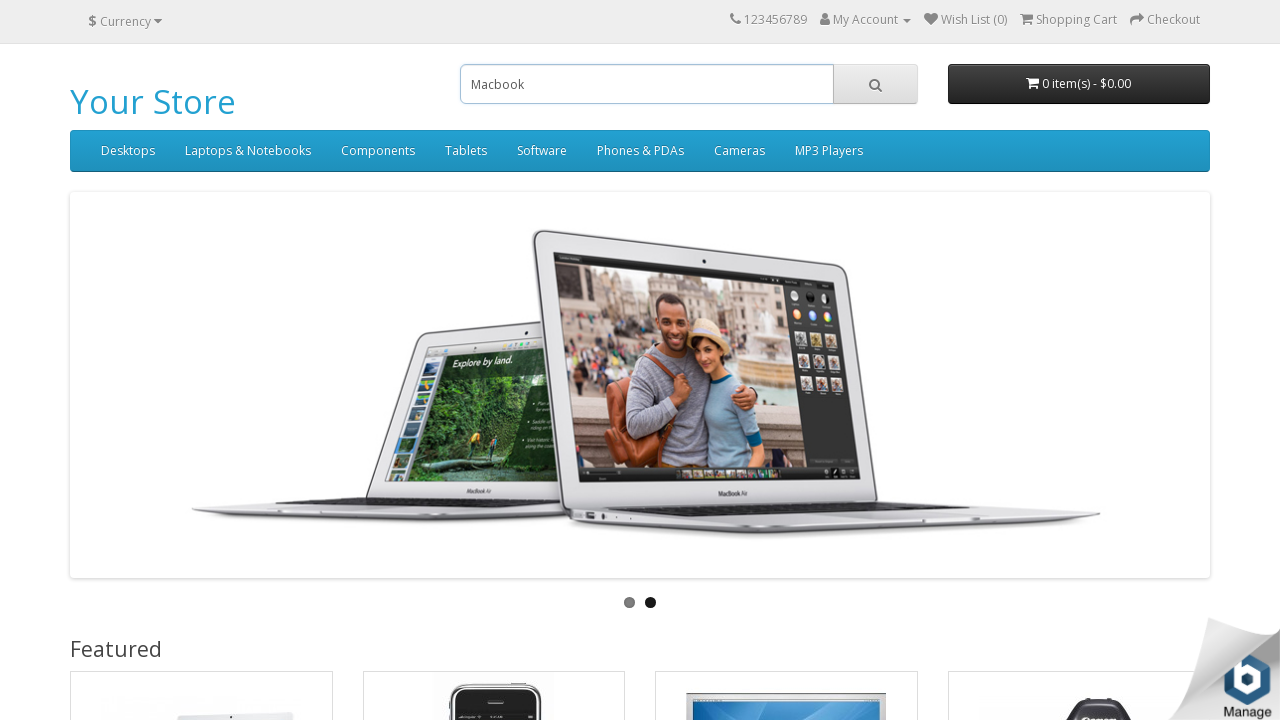

Clicked search button to search for Macbook at (875, 84) on xpath=//*[@id='search']/span/button
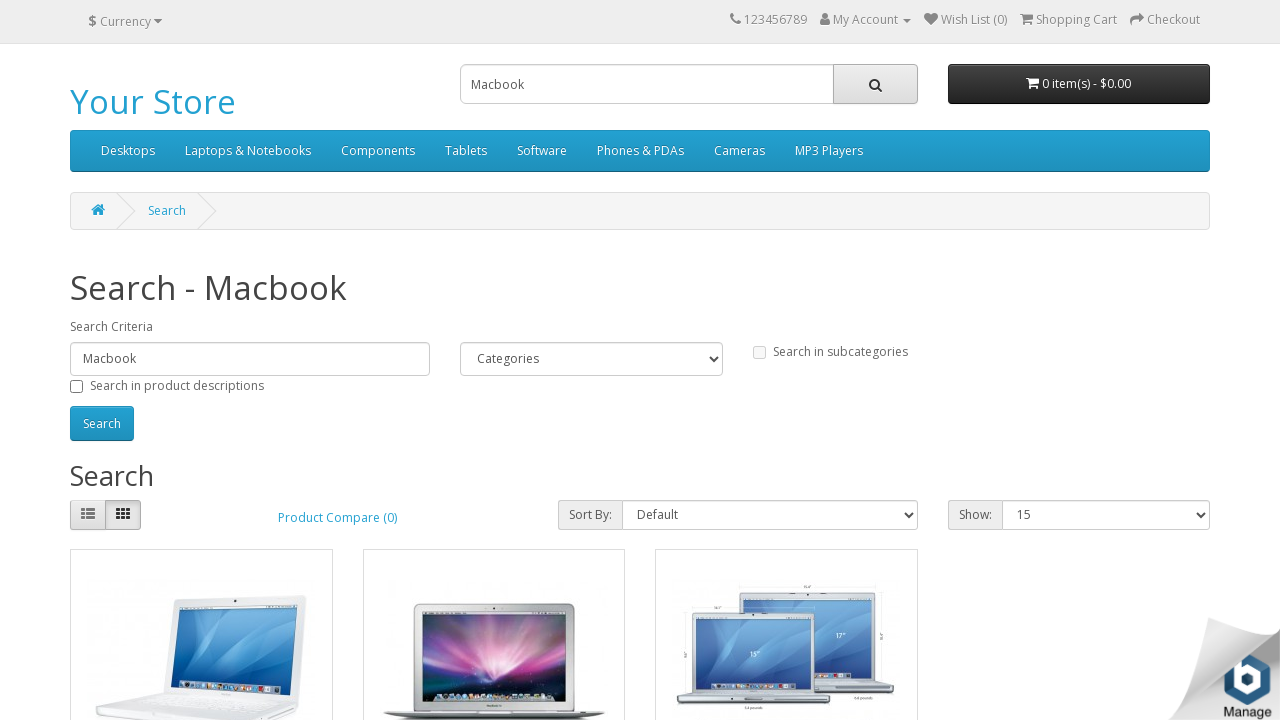

Search results for Macbook loaded
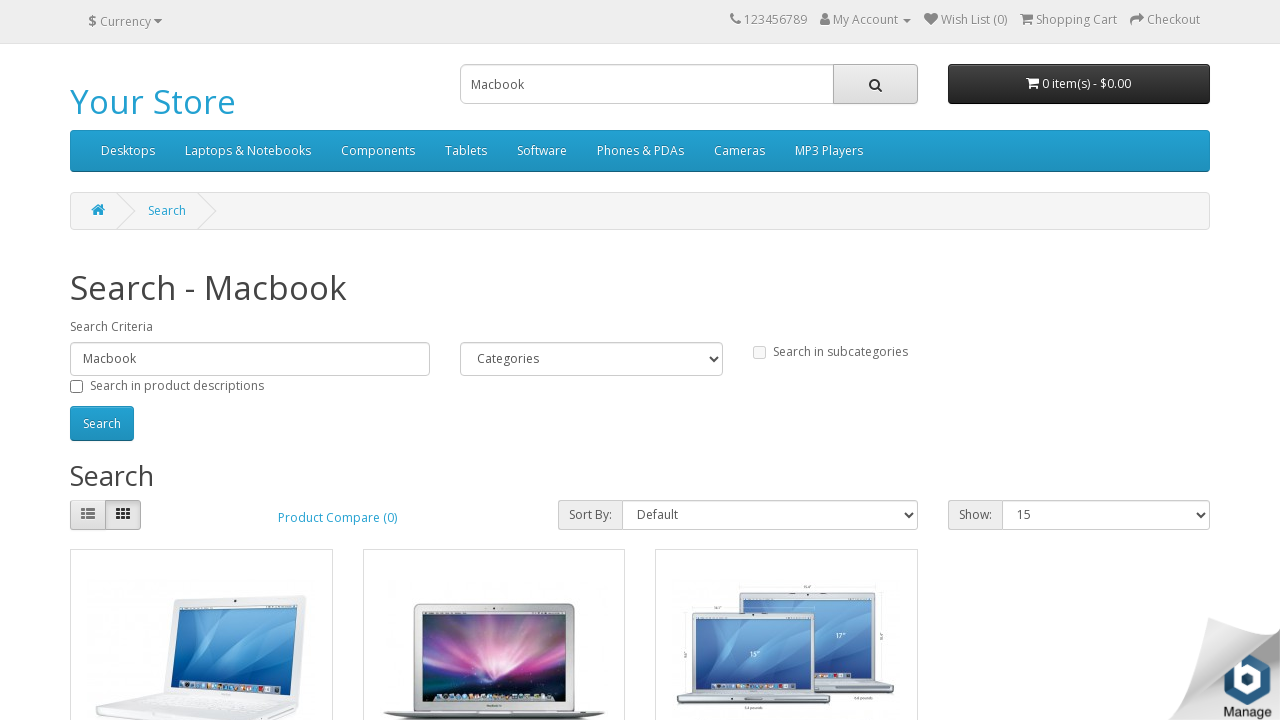

Clicked on first Macbook product at (126, 360) on xpath=//*[@id='content']/div[3]/div[1]/div/div[2]/div[1]/h4/a
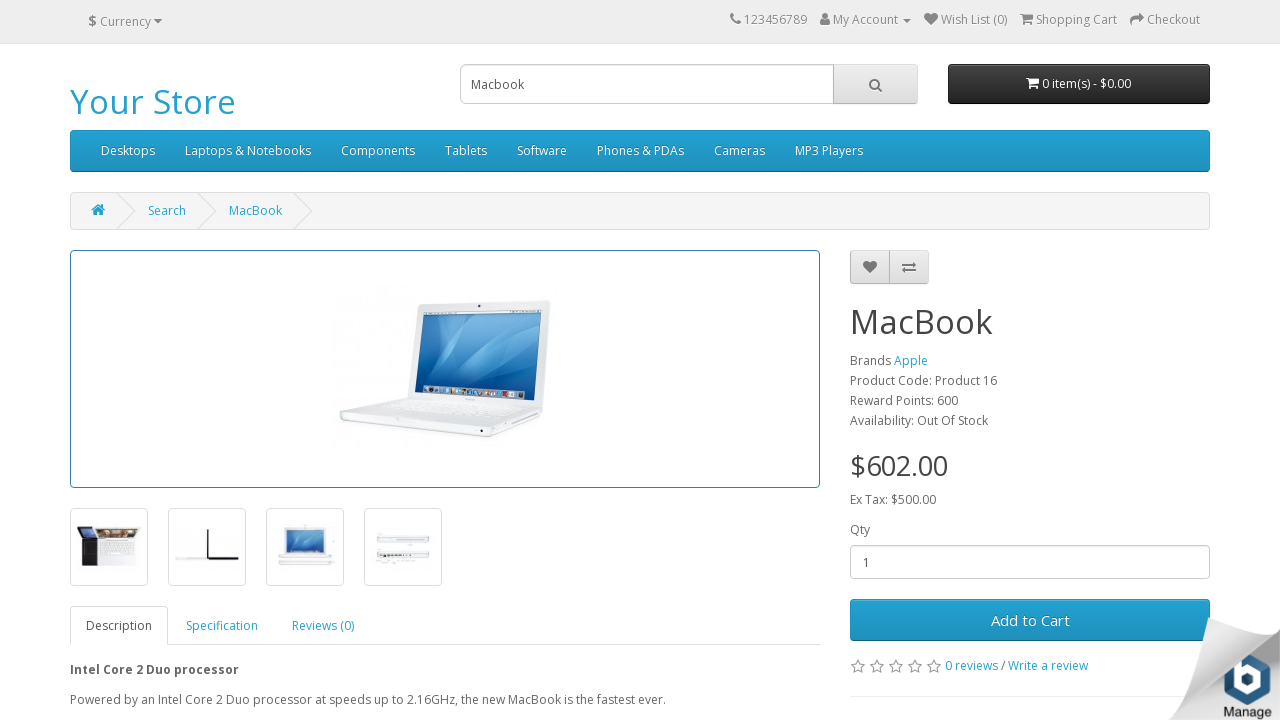

Add to cart button loaded
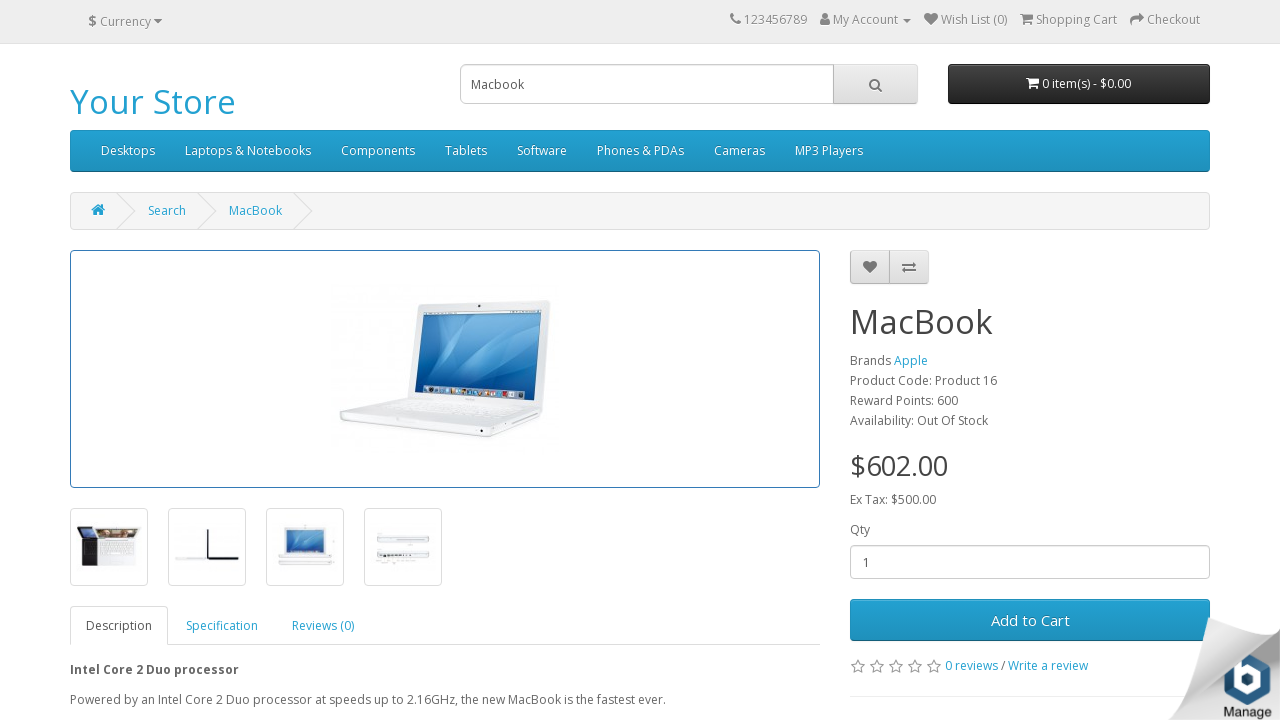

Clicked add to cart button for Macbook at (1030, 620) on xpath=//*[@id='button-cart']
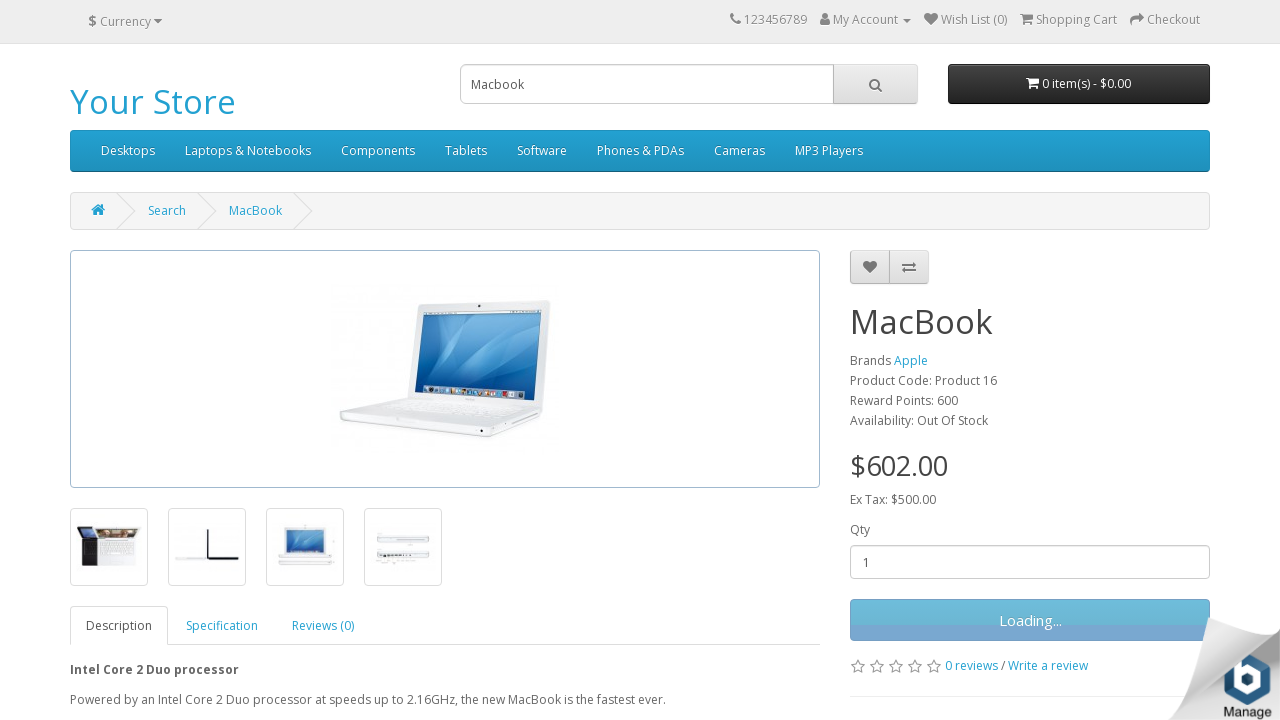

Clicked logo to return to home page at (153, 102) on xpath=//*[@id='logo']/h1/a
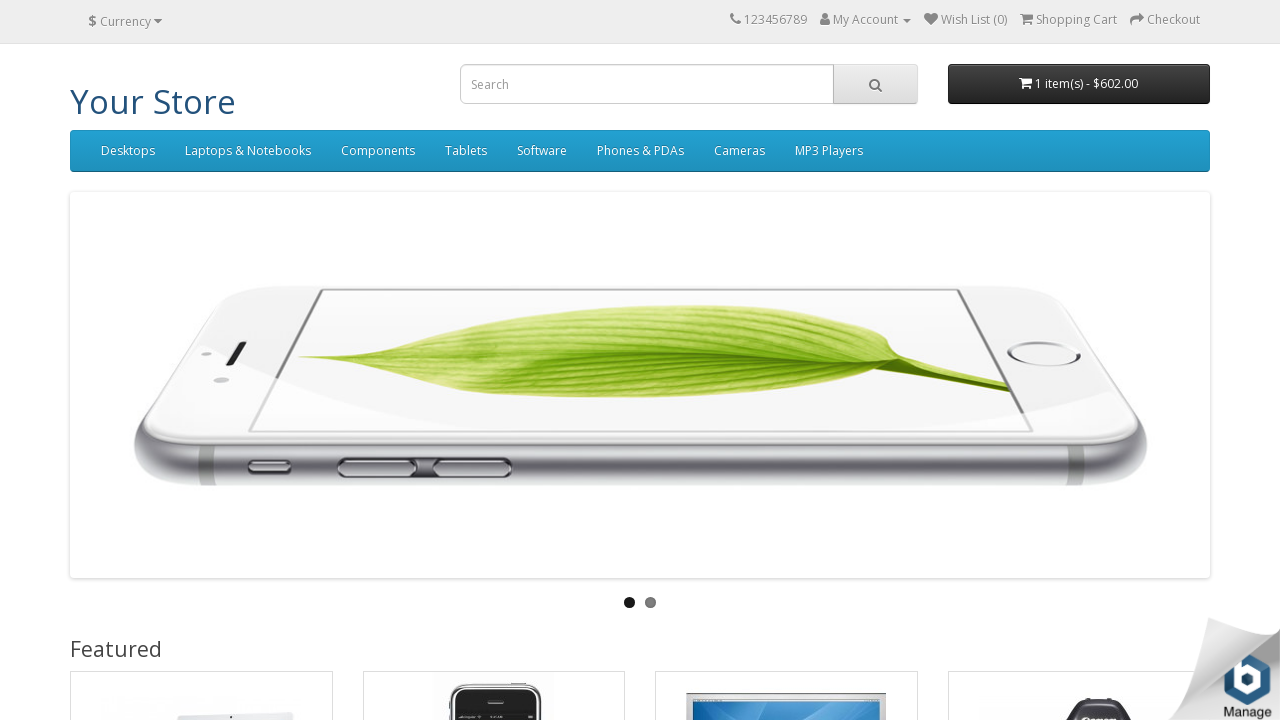

Home page loaded, search field ready
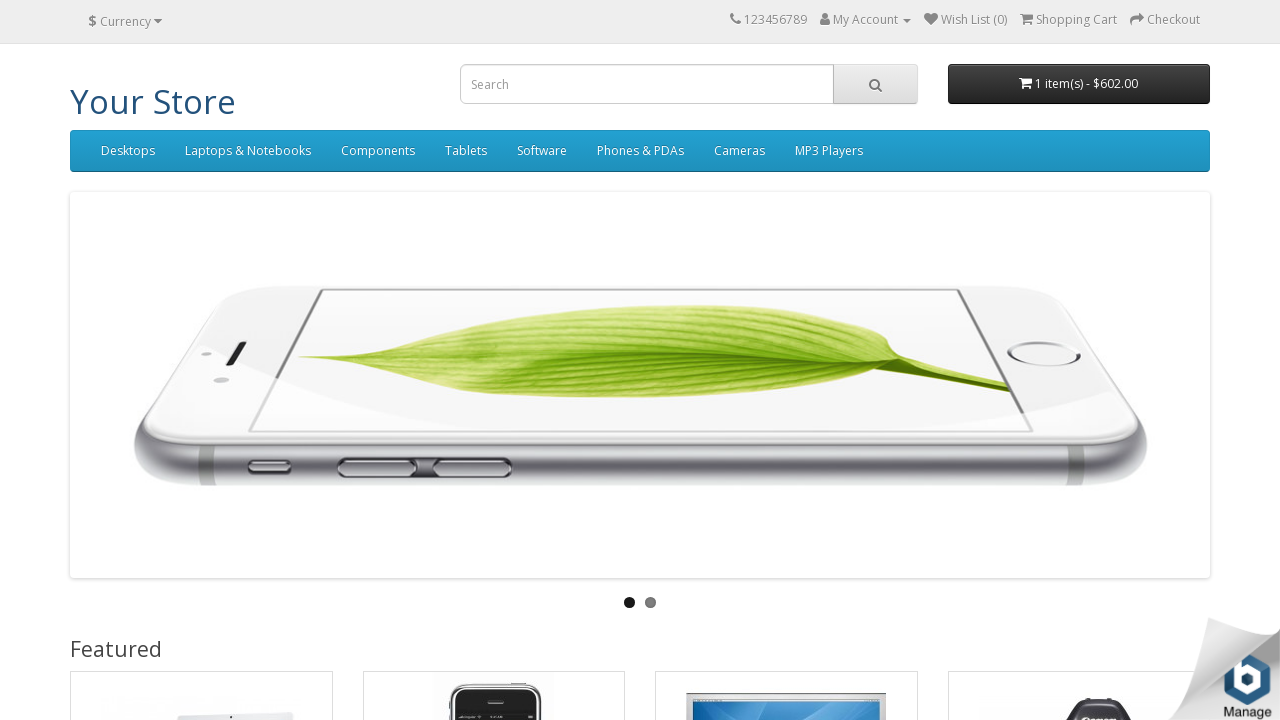

Filled search field with 'Samsung' on xpath=//*[@id='search']/input
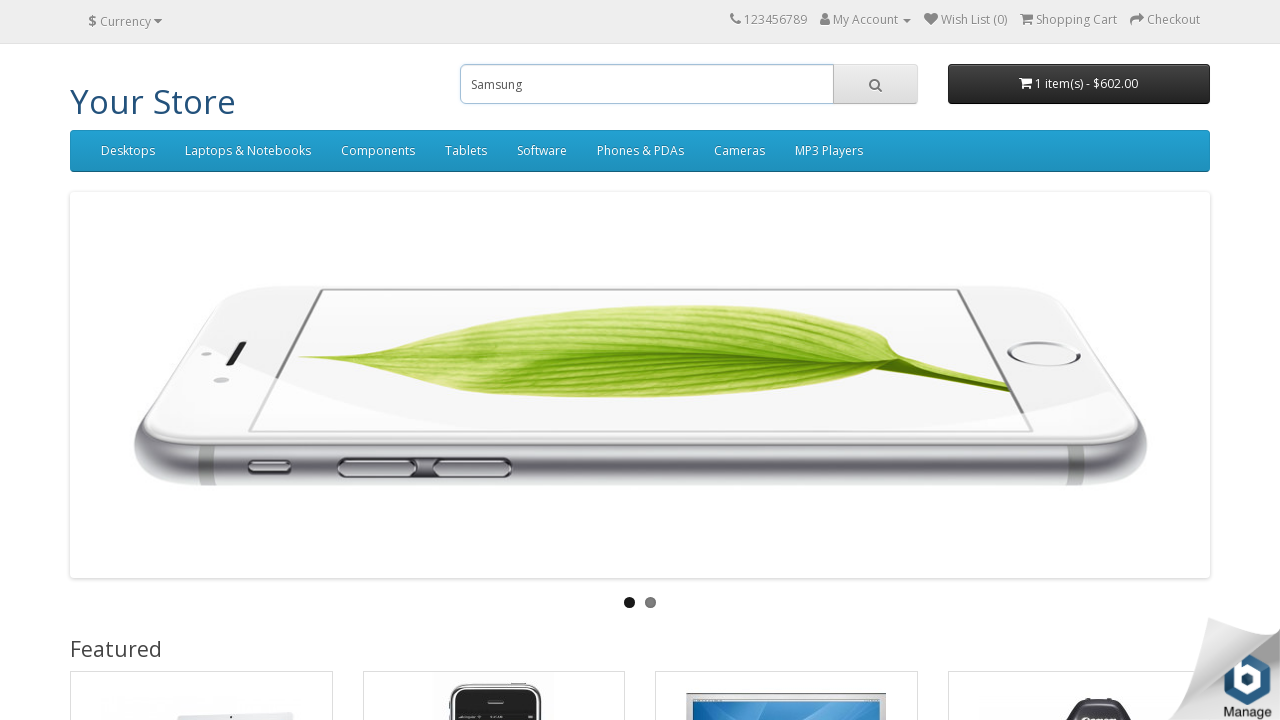

Clicked search button to search for Samsung at (875, 84) on xpath=//*[@id='search']/span/button
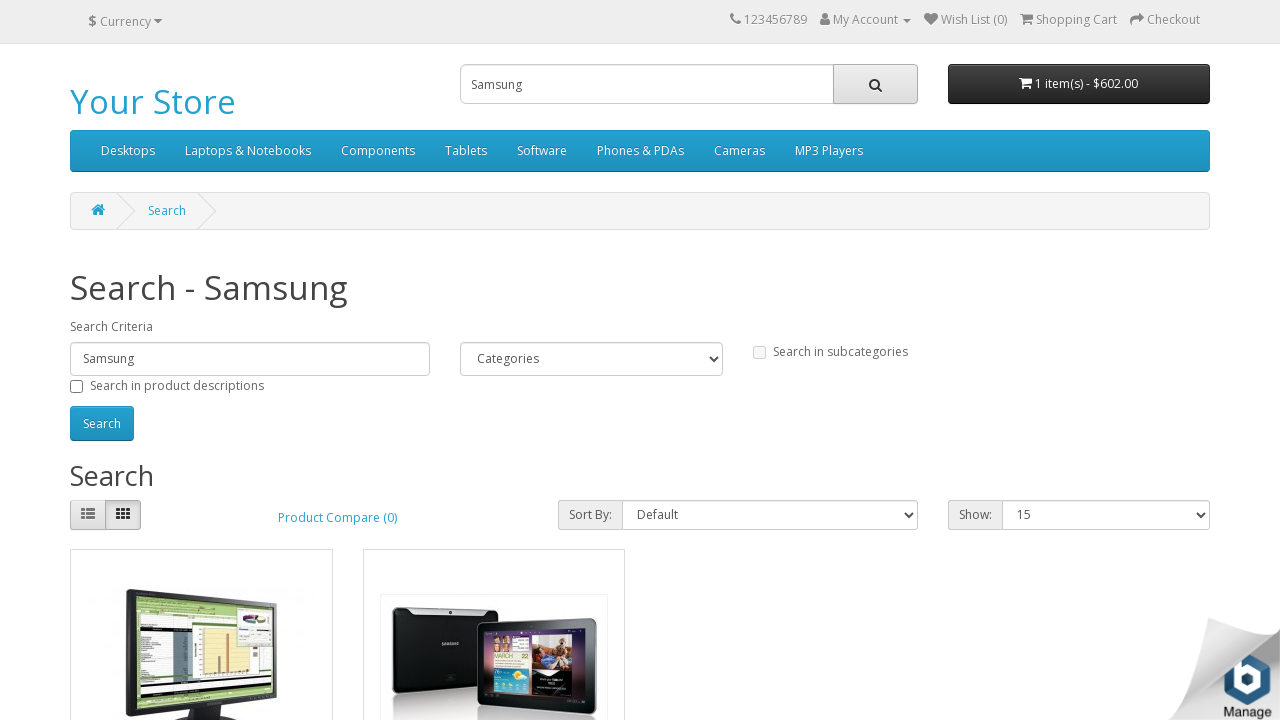

Search results for Samsung loaded
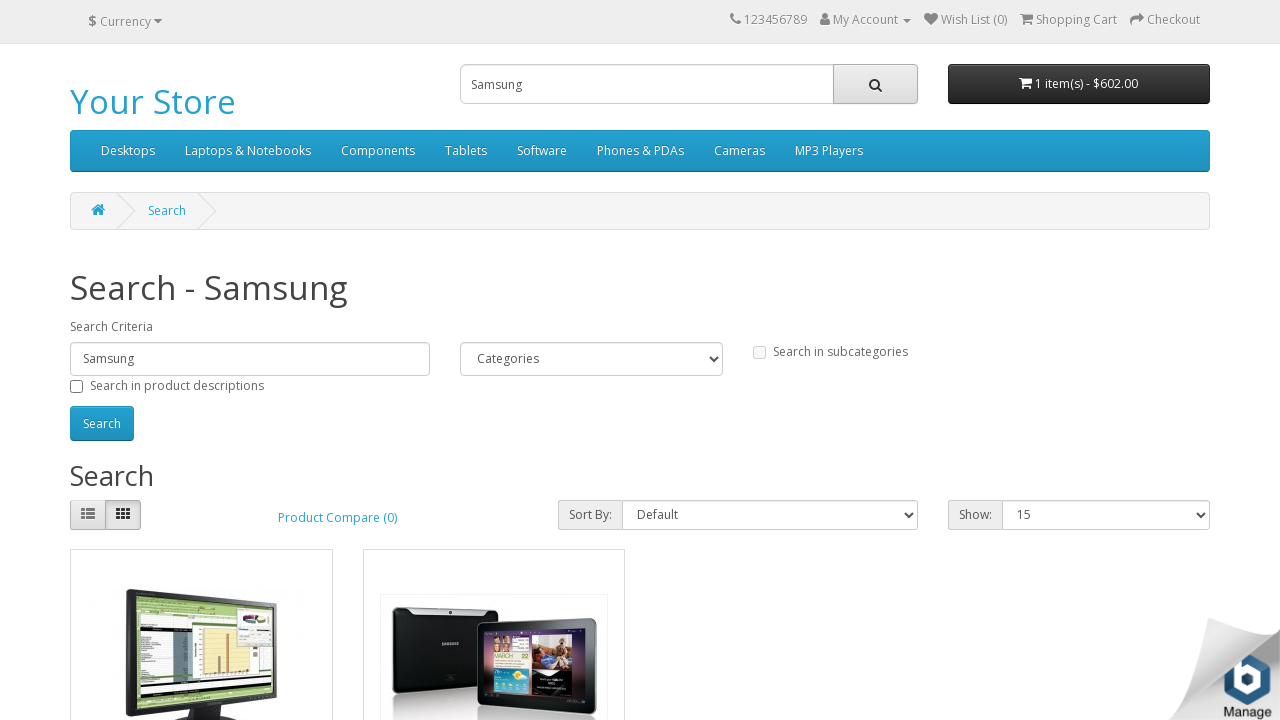

Clicked on first Samsung product at (200, 360) on xpath=//*[@id='content']/div[3]/div[1]/div/div[2]/div[1]/h4/a
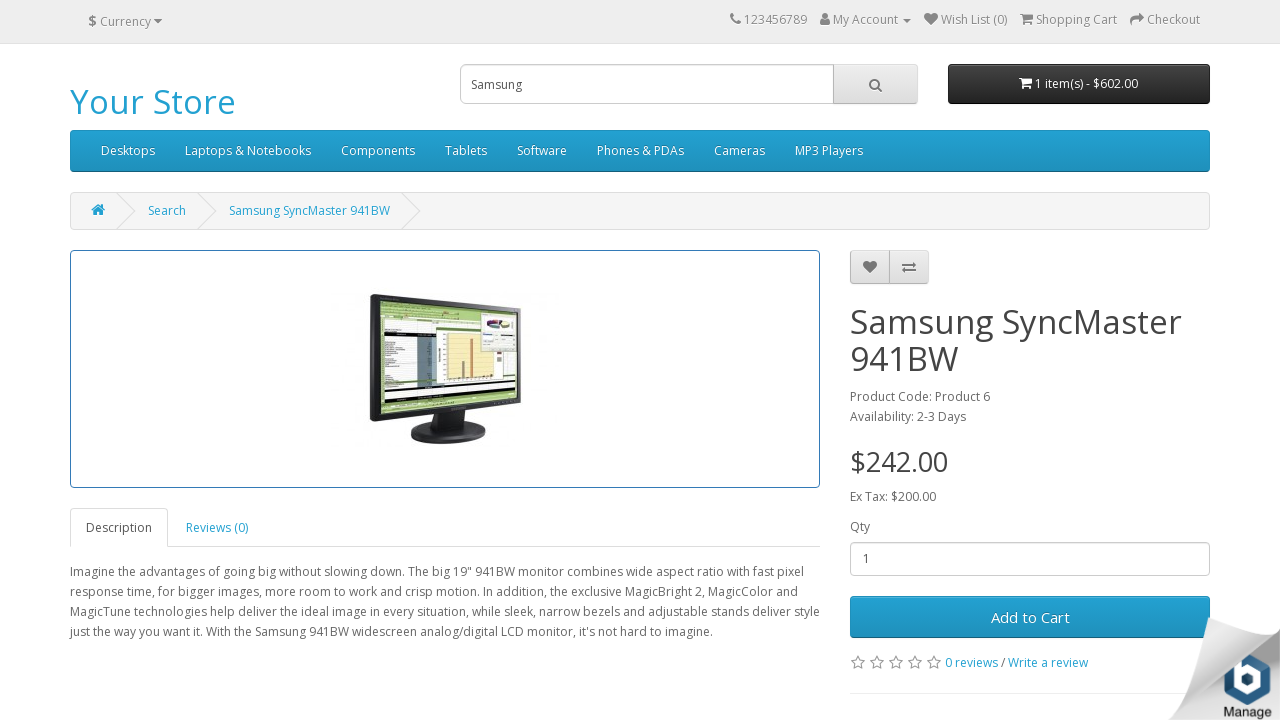

Add to cart button loaded
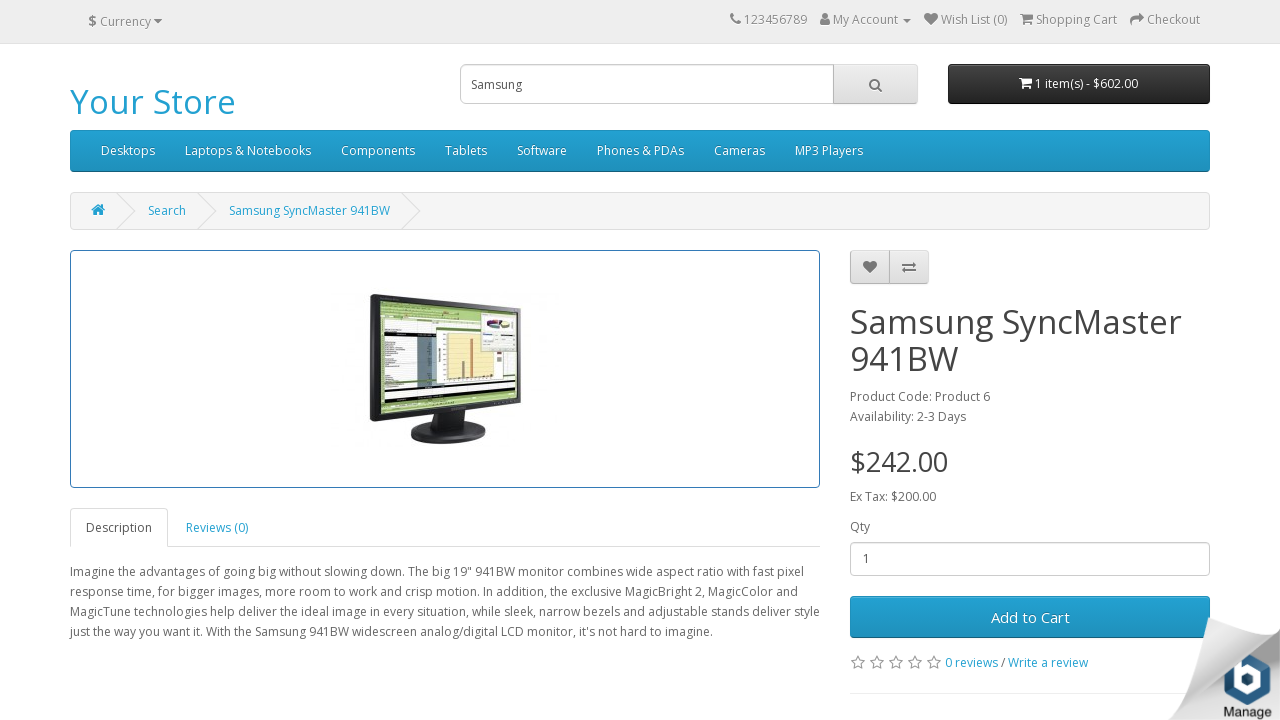

Clicked add to cart button for Samsung at (1030, 617) on xpath=//*[@id='button-cart']
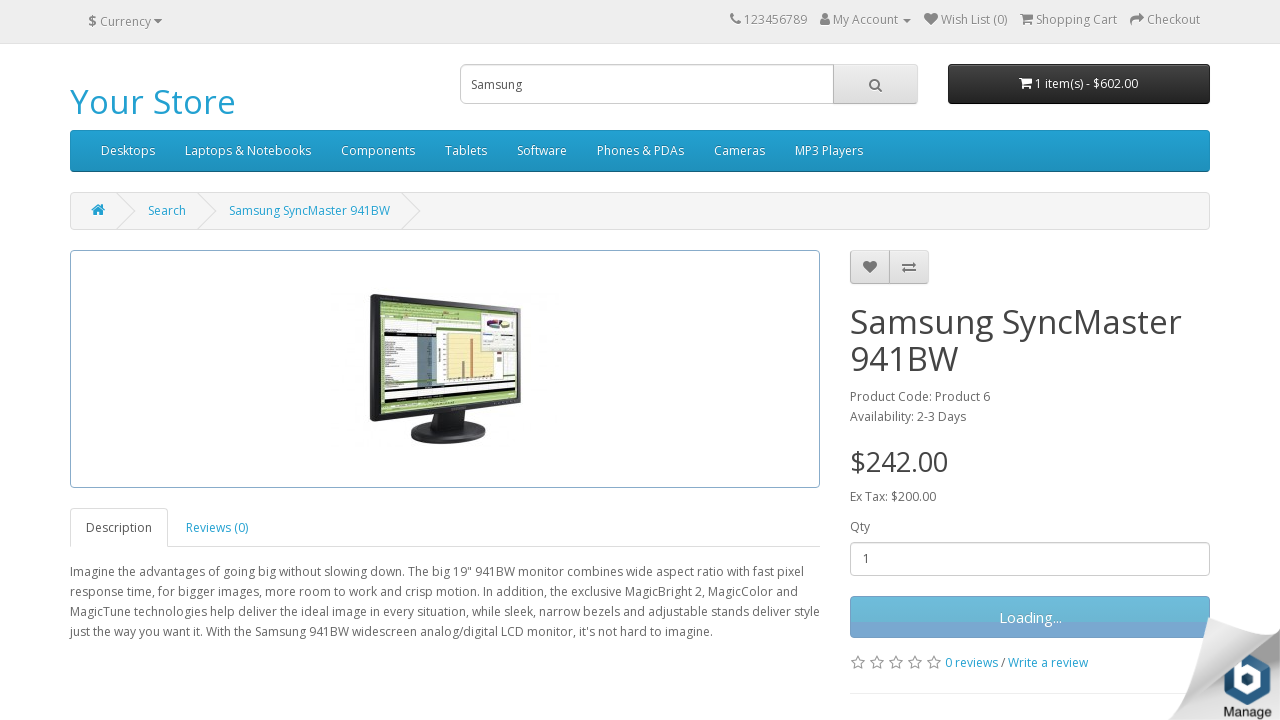

Clicked logo to return to home page at (153, 102) on xpath=//*[@id='logo']/h1/a
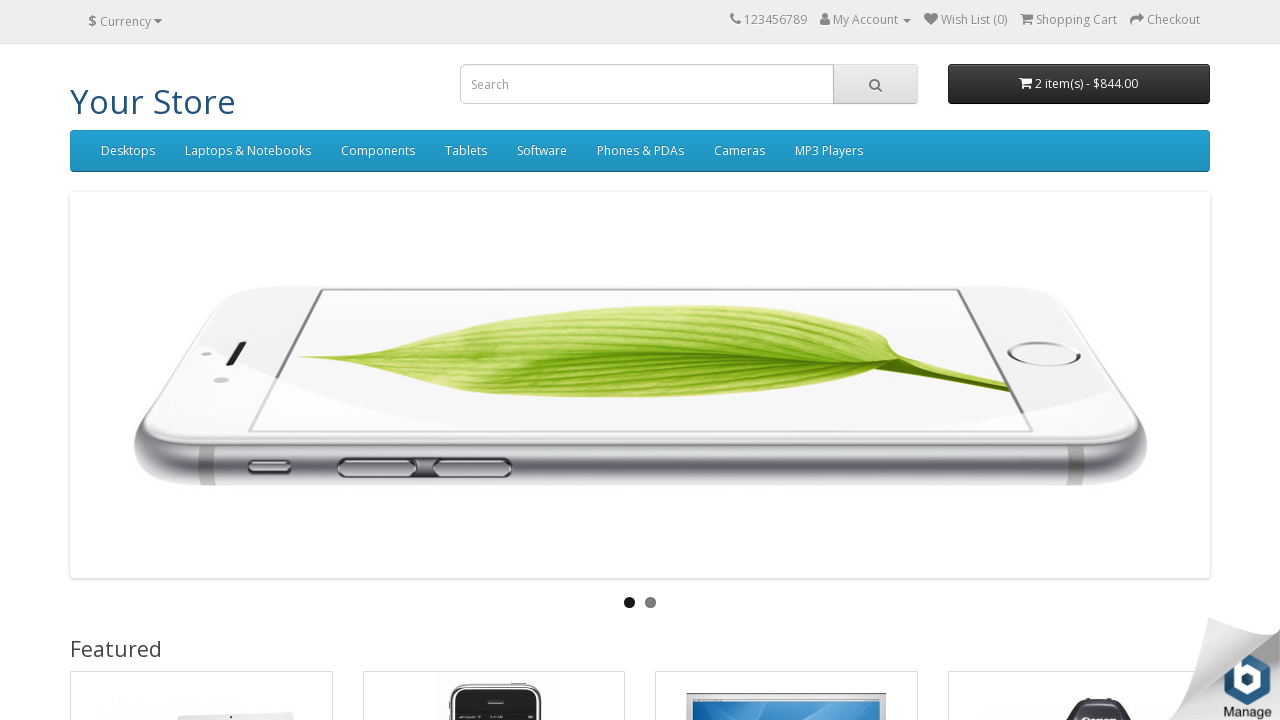

Home page loaded, cart button ready
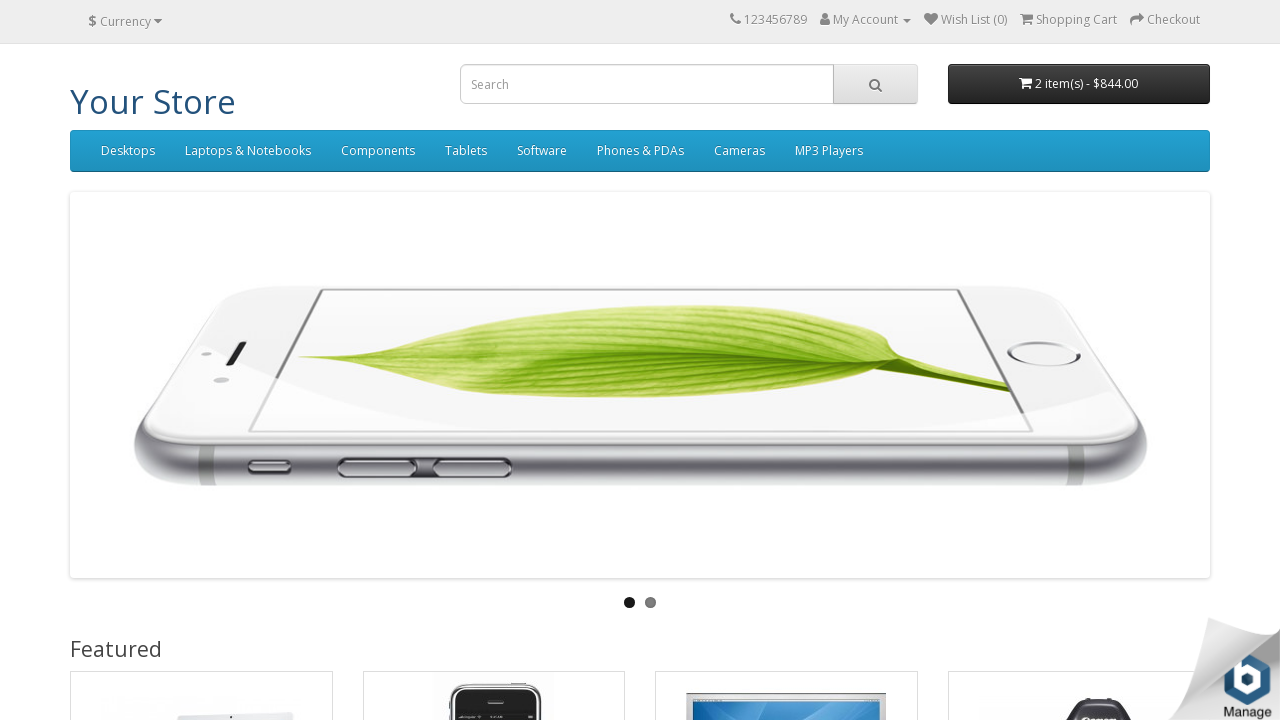

Clicked cart button to view shopping cart with Macbook and Samsung at (1079, 84) on xpath=//*[@id='cart']/button
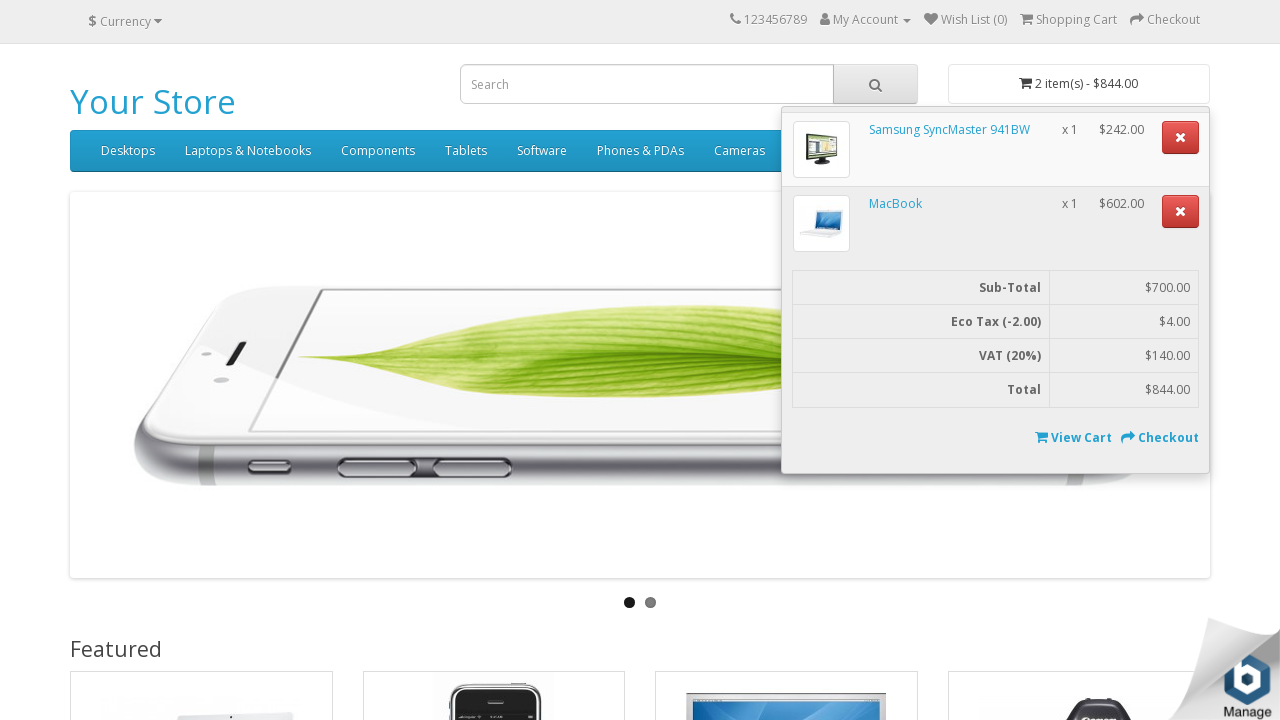

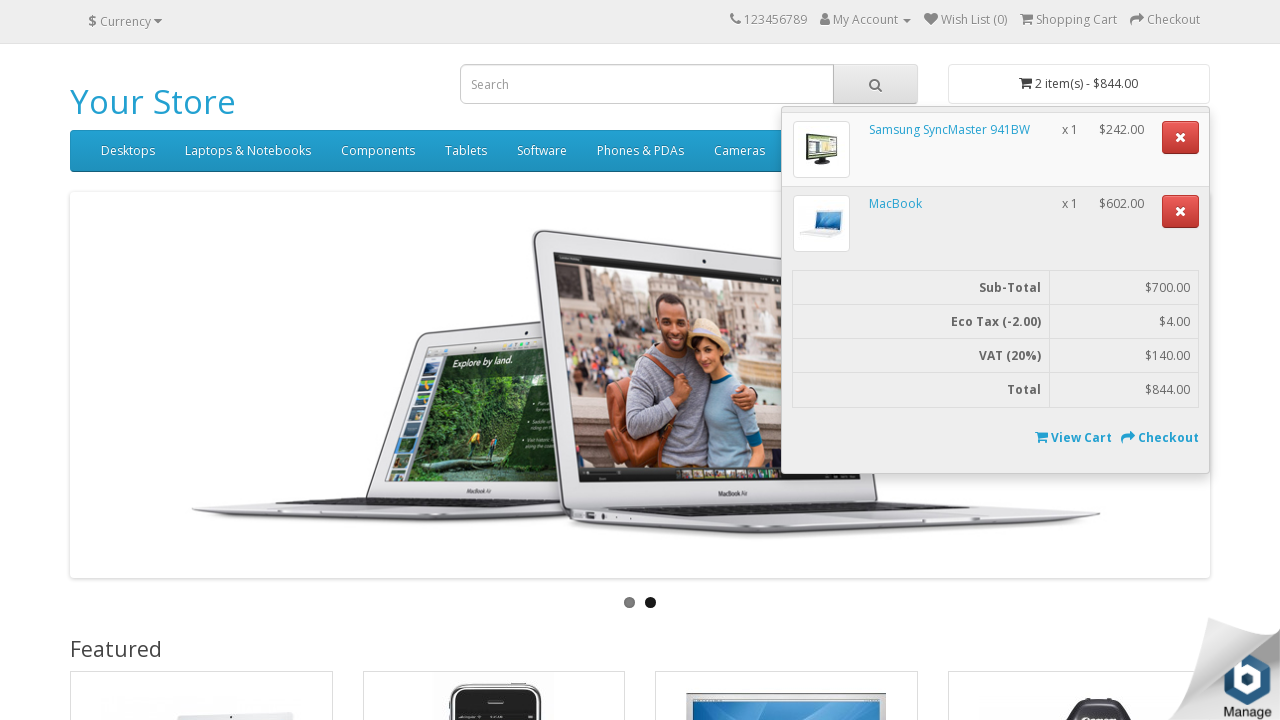